Fills out and submits a practice form with name, email, password, checkbox, dropdown selection, radio button, and date fields

Starting URL: https://rahulshettyacademy.com/angularpractice/

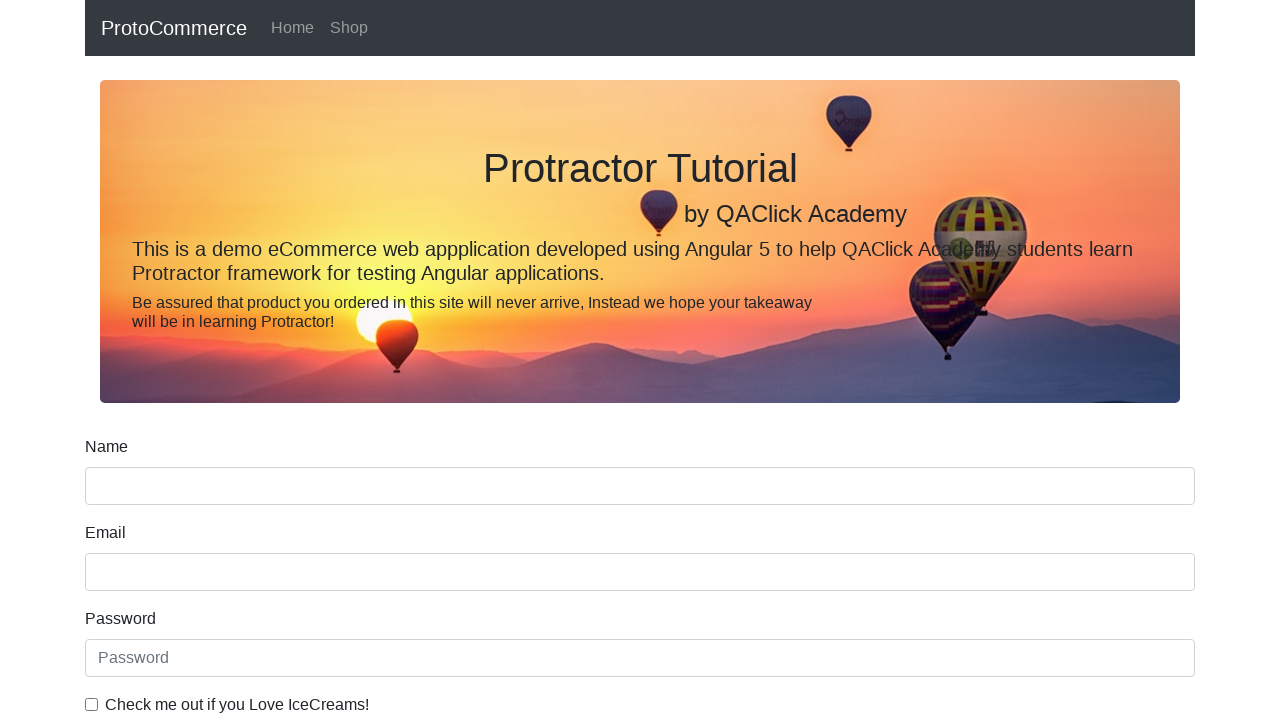

Filled name field with 'Siddhartha' on //form/div[1]/input[@type='text']
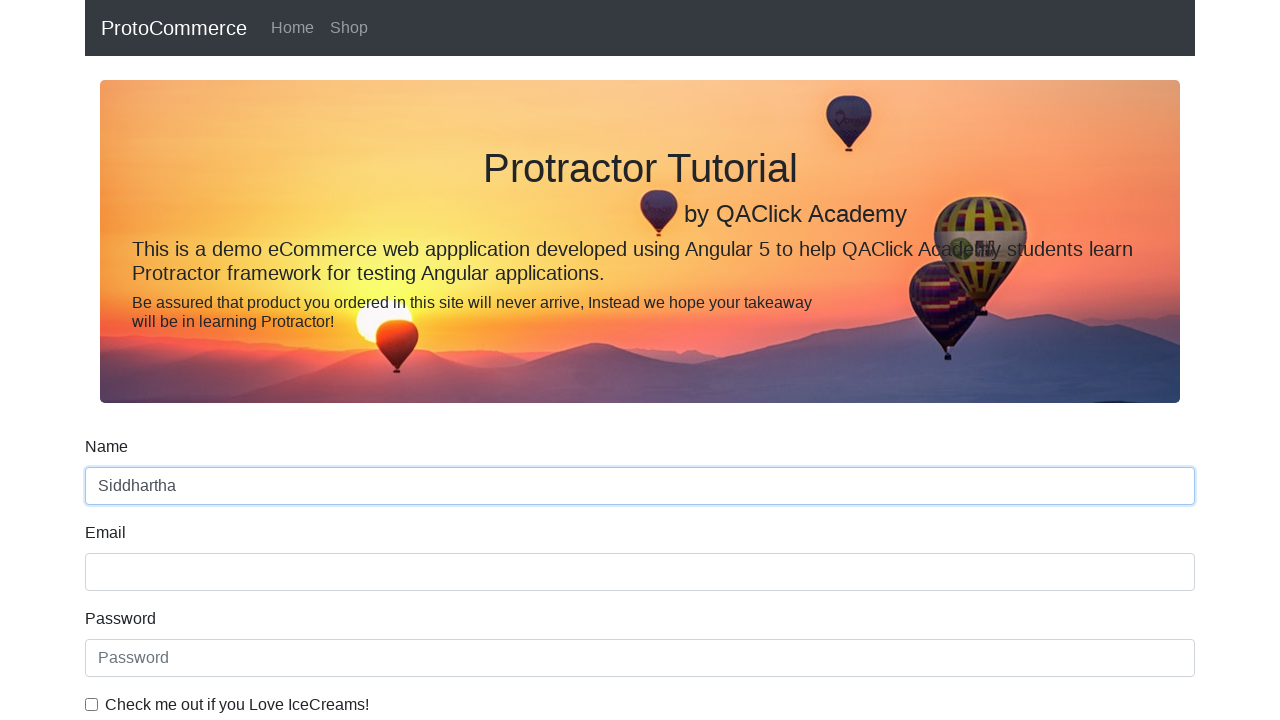

Filled email field with 'siddhartha@gmail.com' on //input[@name='email']
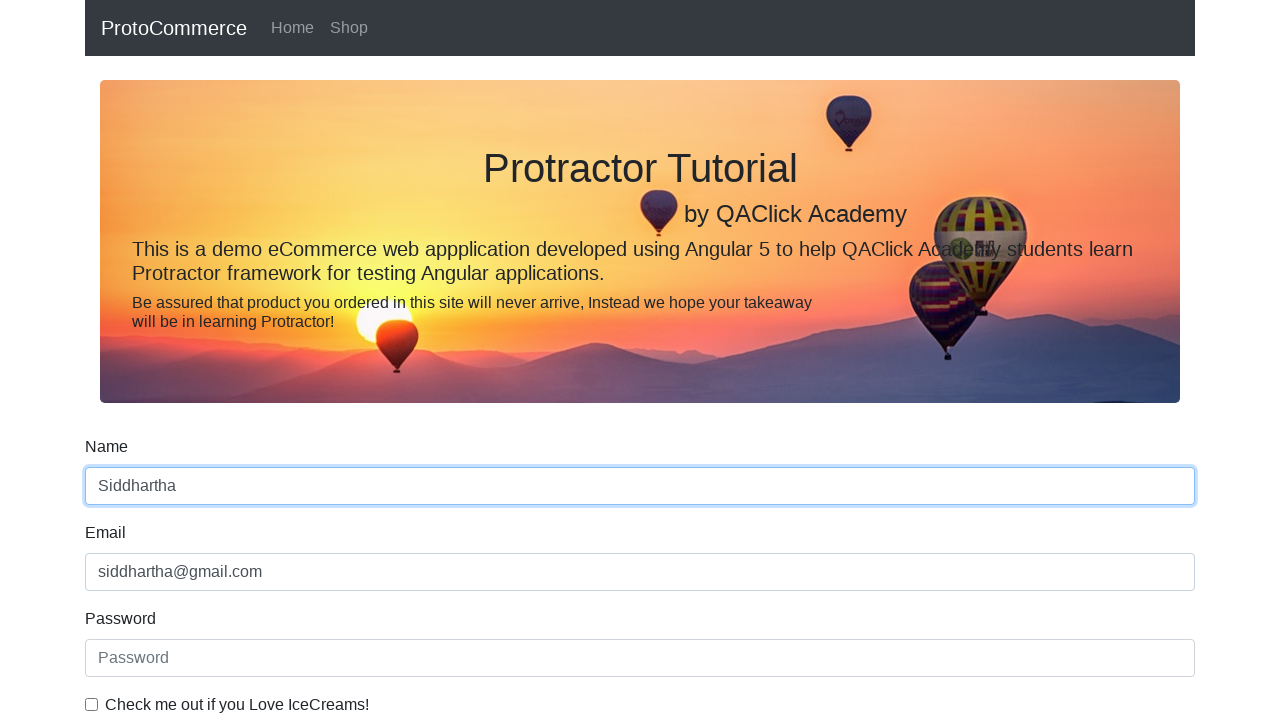

Filled password field with 'siddhartha123' on #exampleInputPassword1
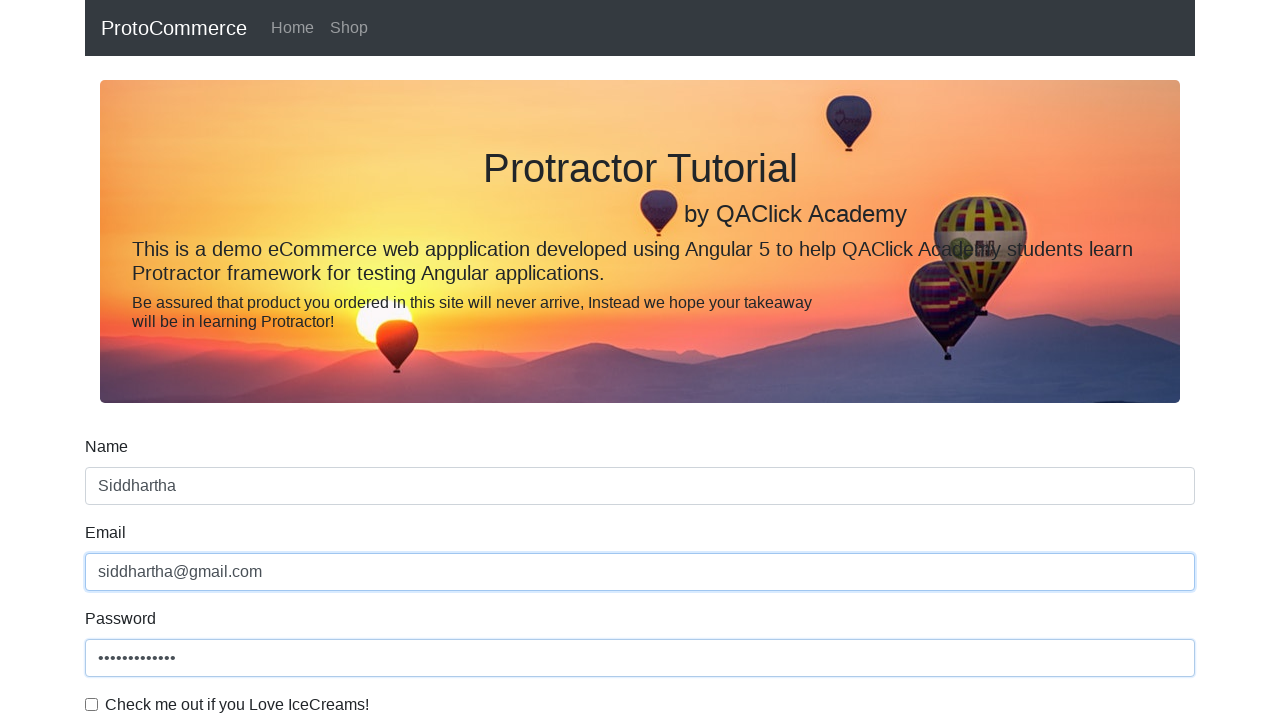

Clicked checkbox to accept terms at (92, 704) on xpath=//div[@class='form-check']/input[@id='exampleCheck1']
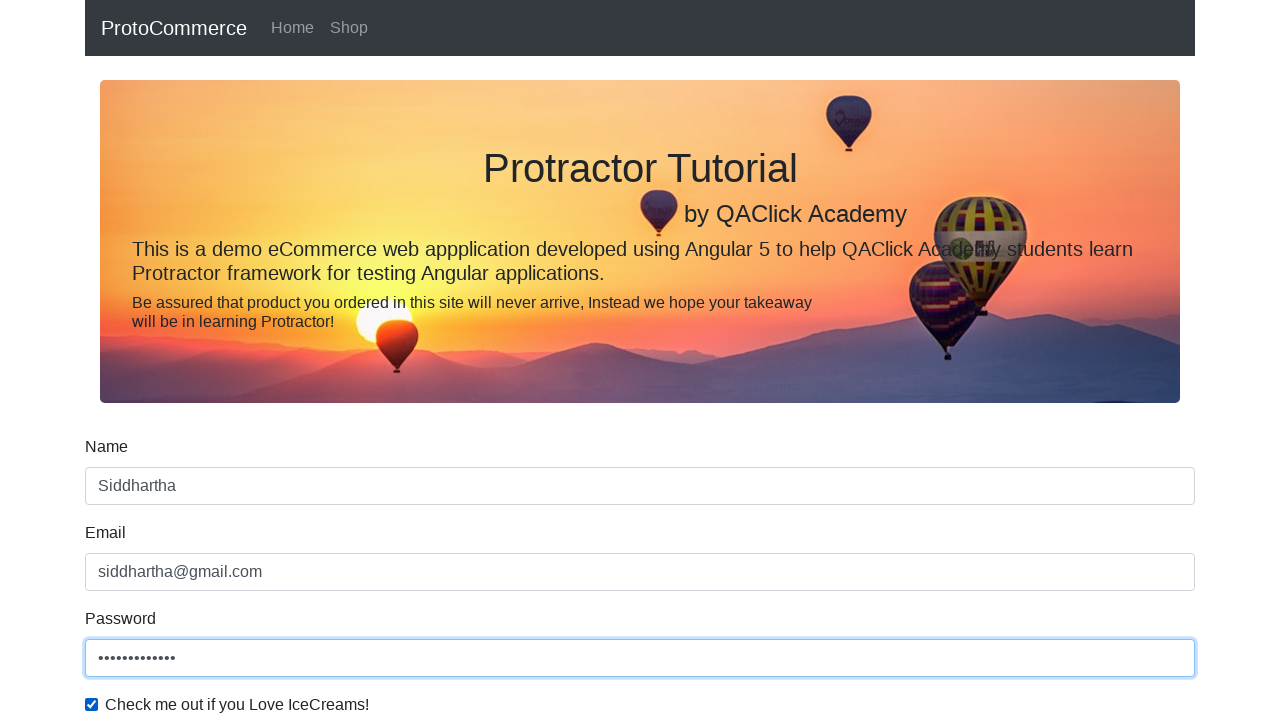

Selected 'Male' from gender dropdown on #exampleFormControlSelect1
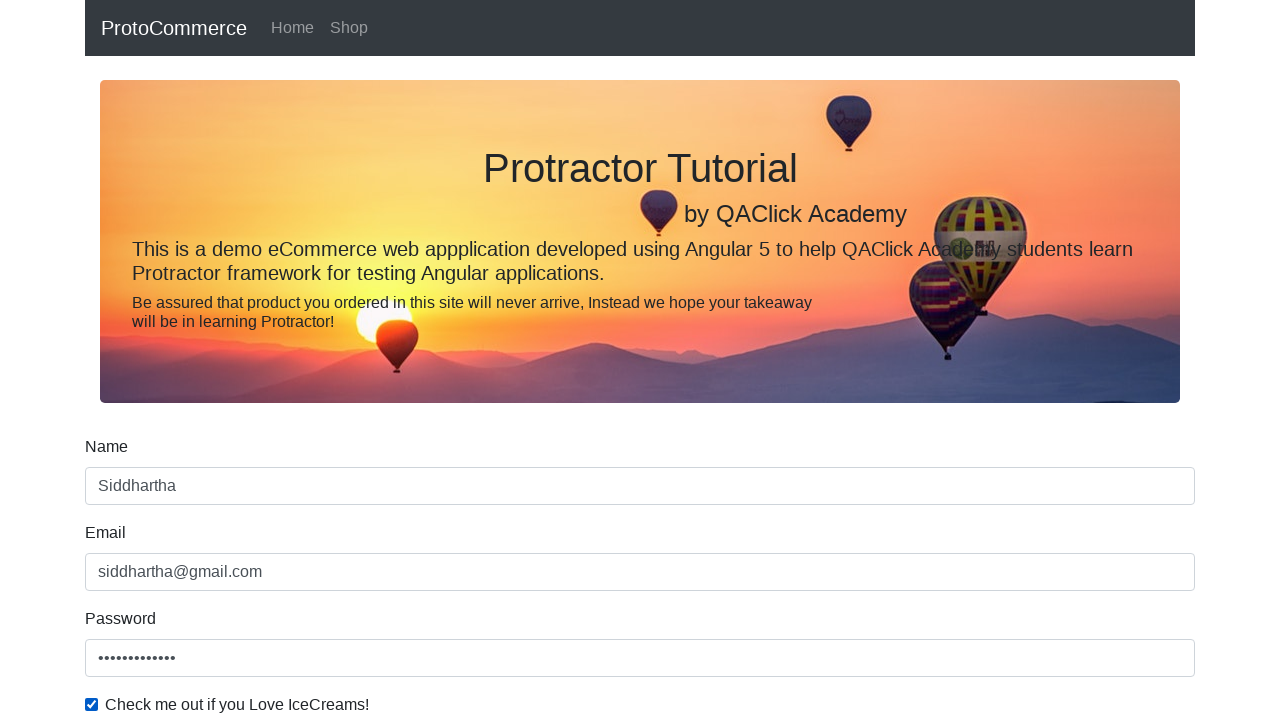

Clicked employment status radio button at (326, 360) on xpath=//input[@id='inlineRadio2']
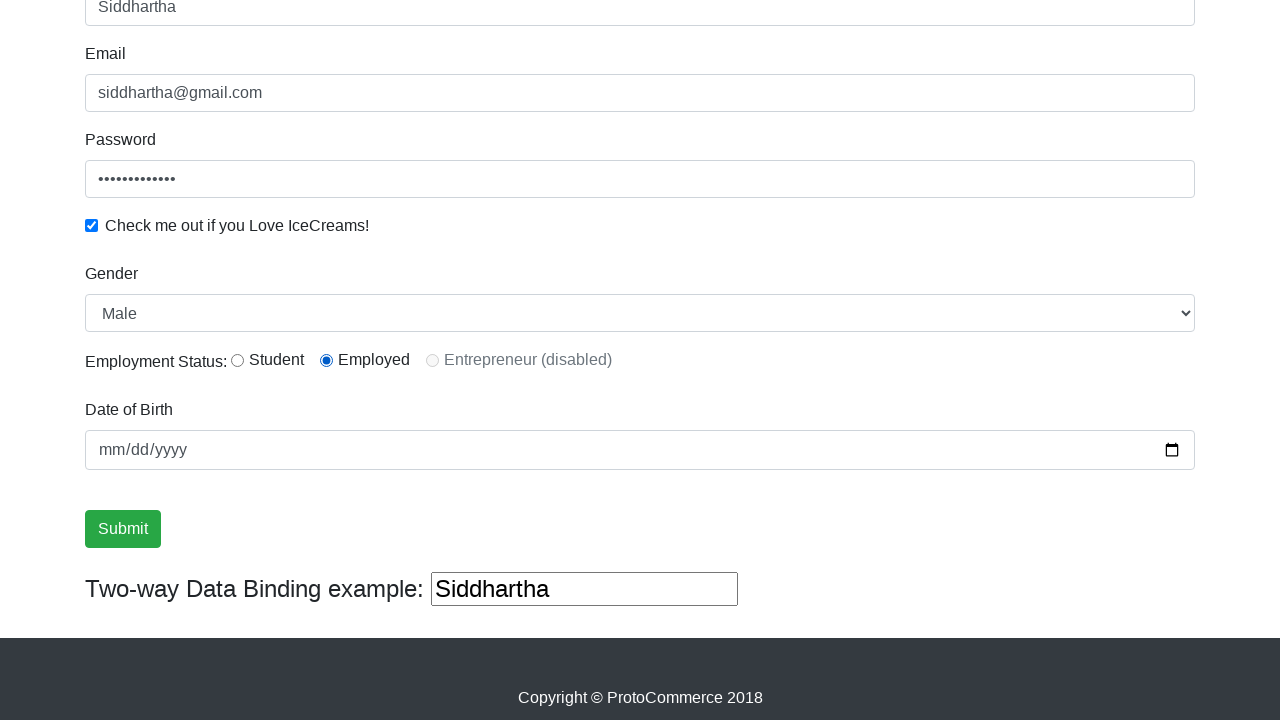

Filled date field with '2000-09-08' on //input[@type='date']
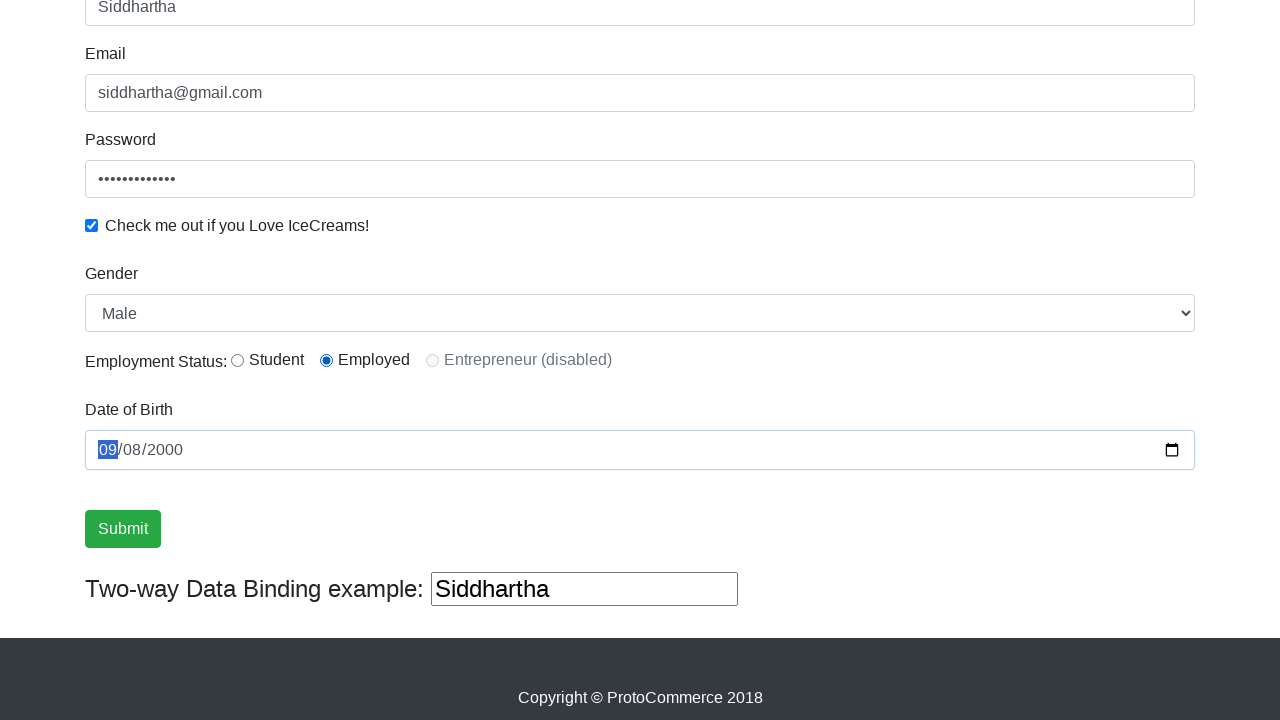

Clicked submit button to submit the form at (123, 529) on input[type='submit']
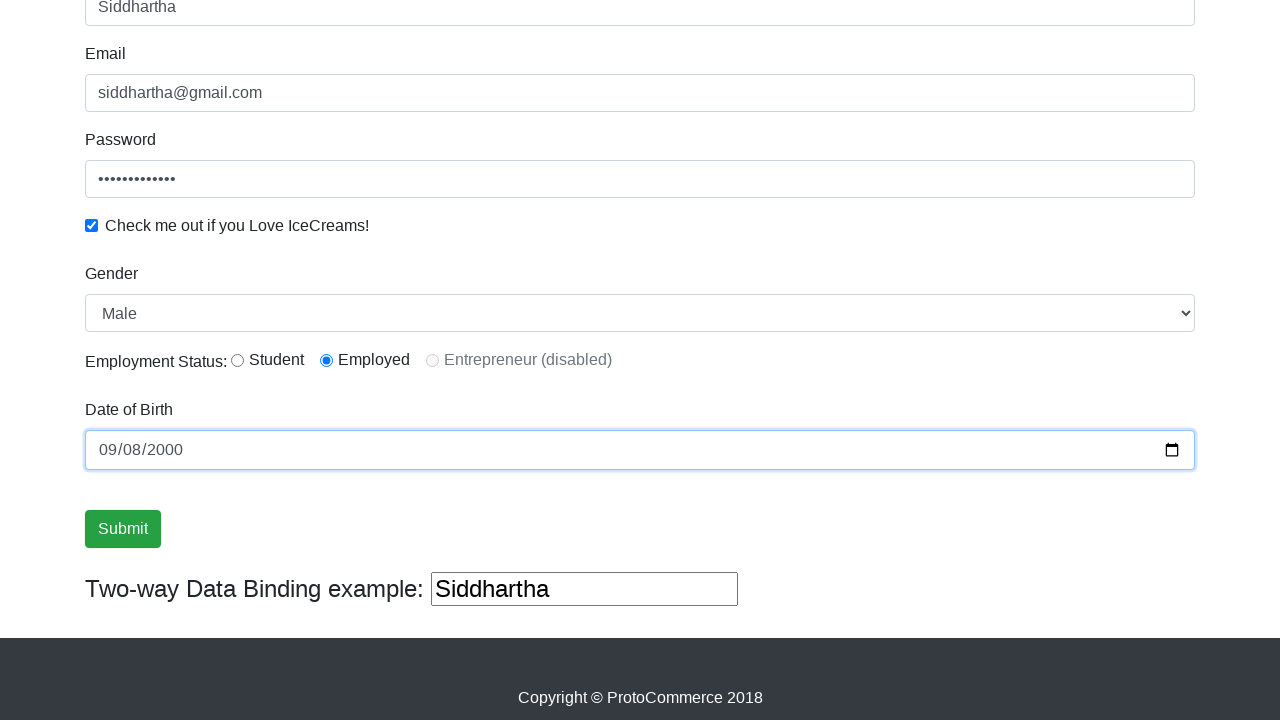

Success message appeared after form submission
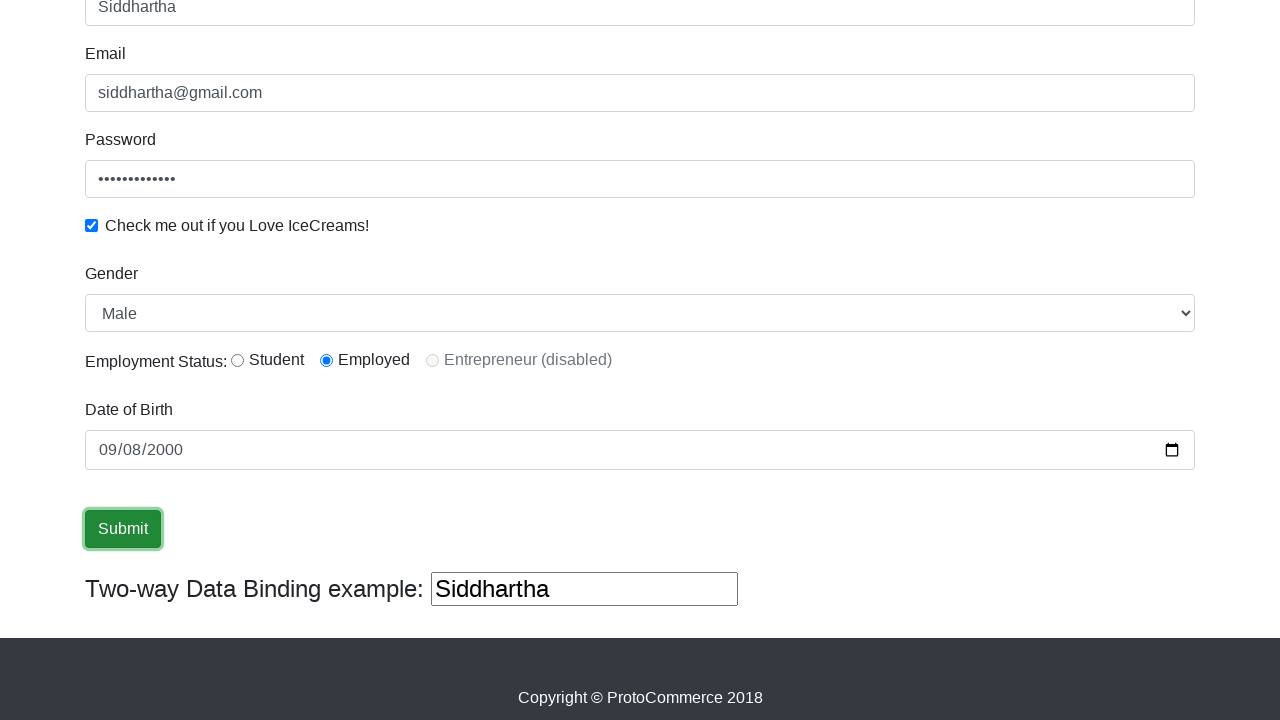

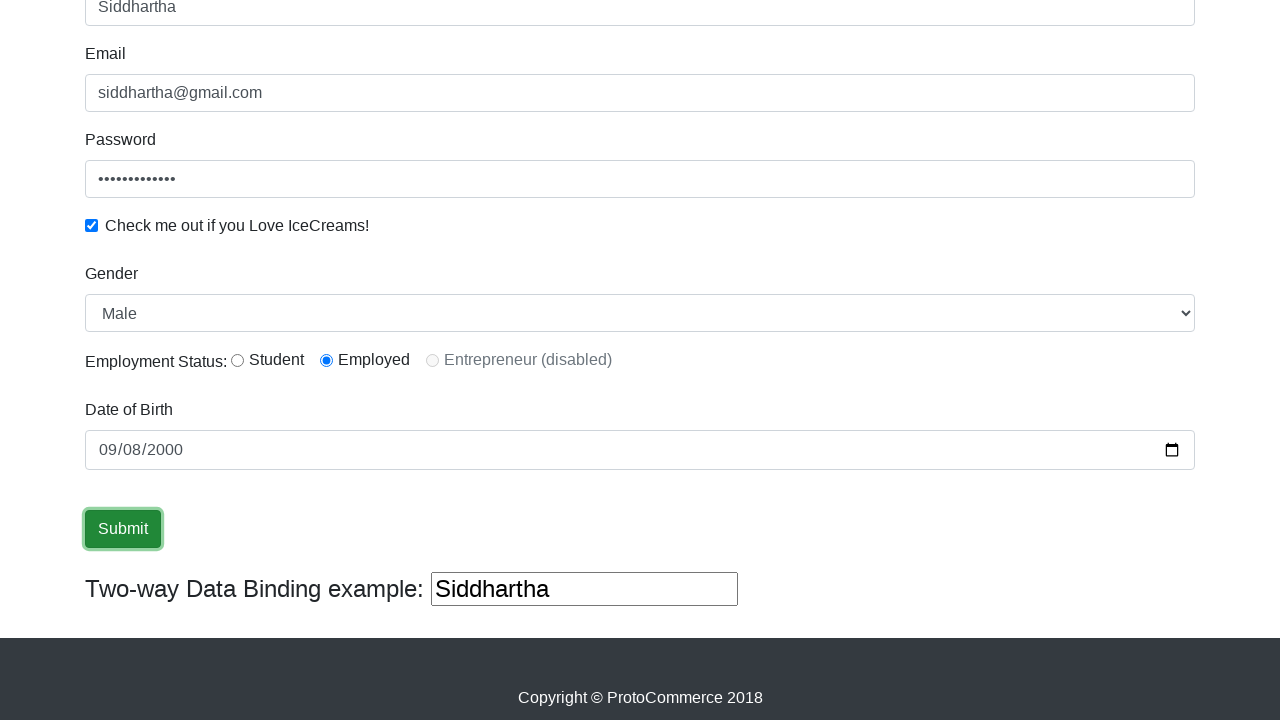